Tests nested iframe handling by filling text fields in the main page and multiple nested iframes, then switching back to the main frame

Starting URL: https://selectorshub.com/iframe-and-nested-iframe/

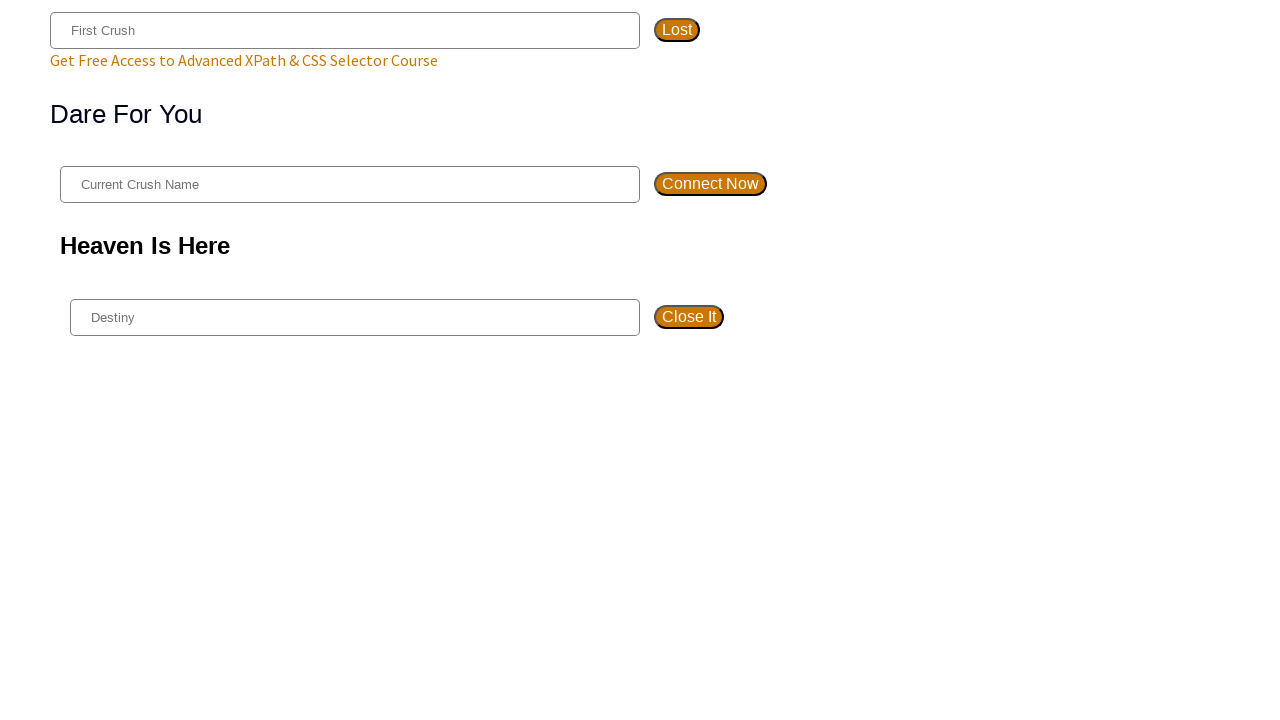

Filled main frame text field with '1st crush' on #inp_val
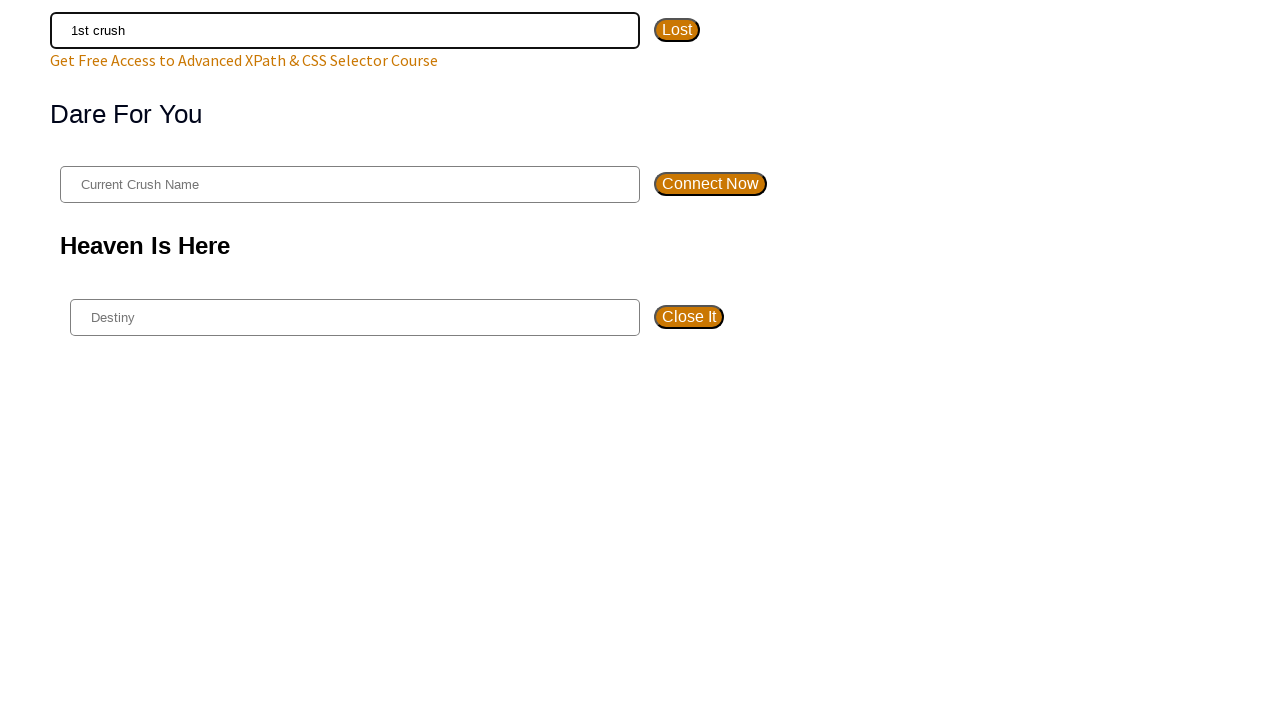

Located first iframe (#pact2)
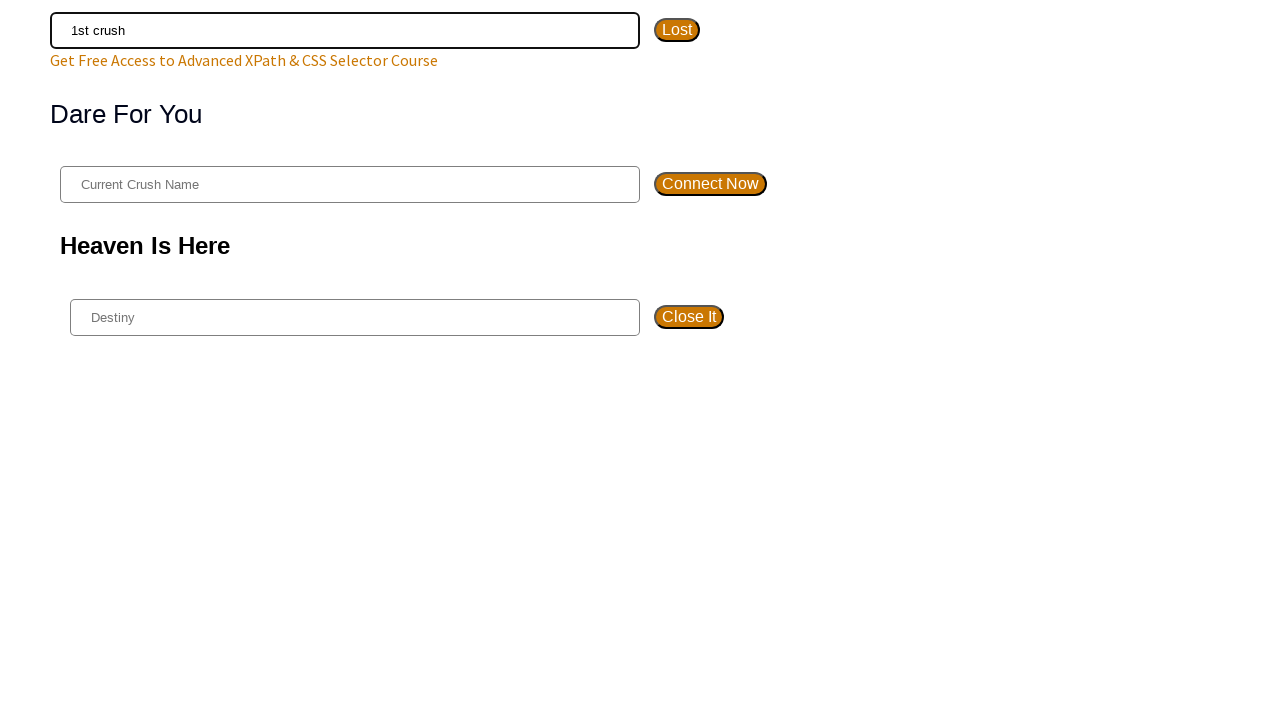

Filled first iframe text field with '2nd crush' on #pact2 >> internal:control=enter-frame >> #jex
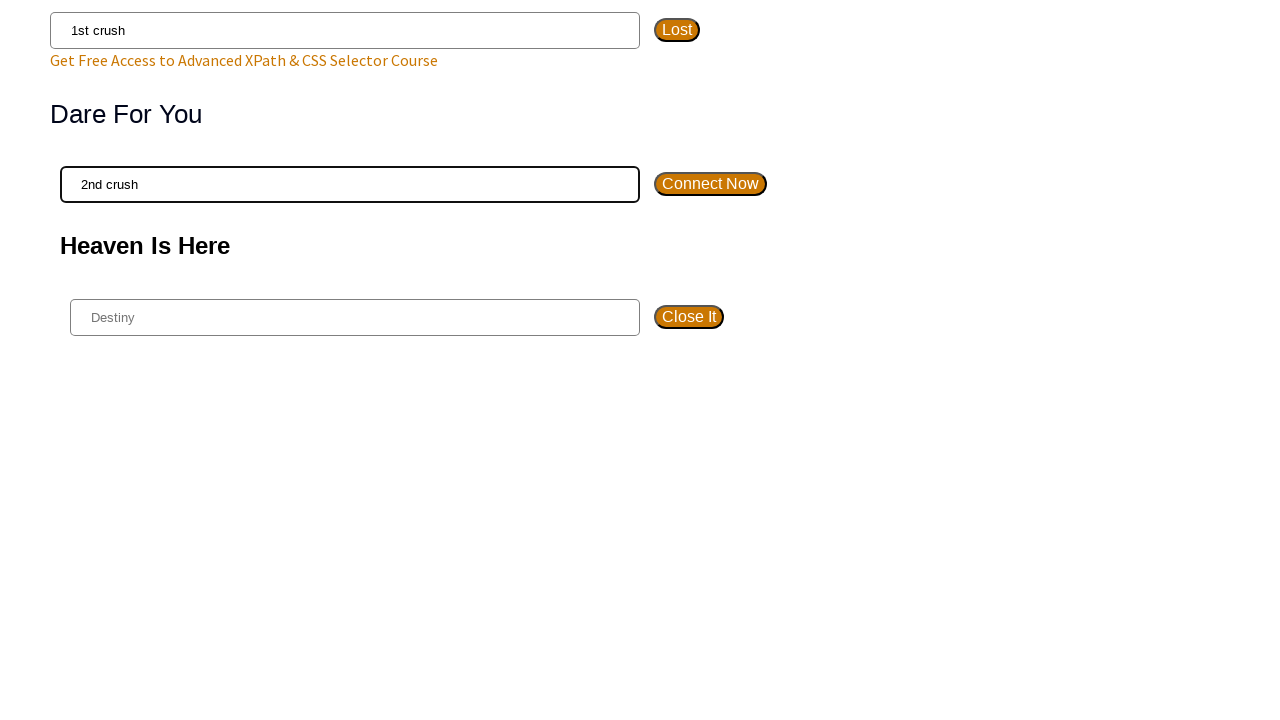

Located nested iframe (#pact3) within first iframe
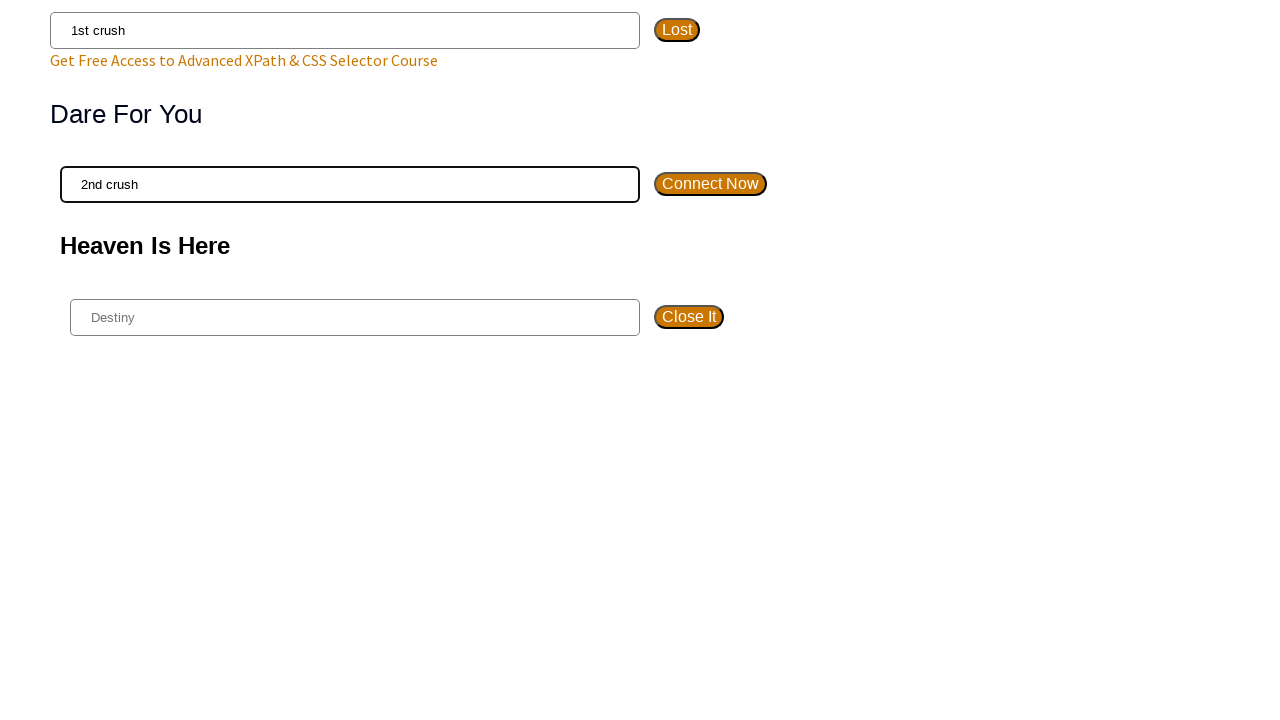

Filled nested iframe text field with '3rd crush' on #pact2 >> internal:control=enter-frame >> #pact3 >> internal:control=enter-frame
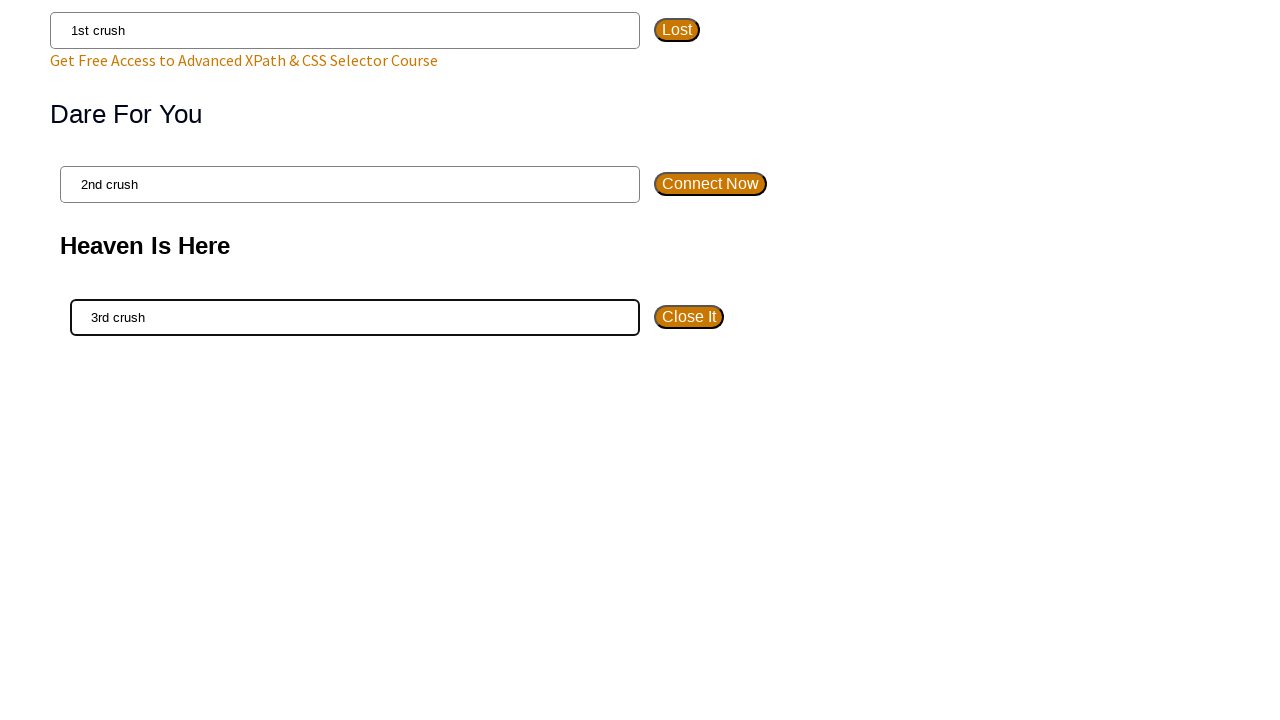

Cleared main frame text field on #inp_val
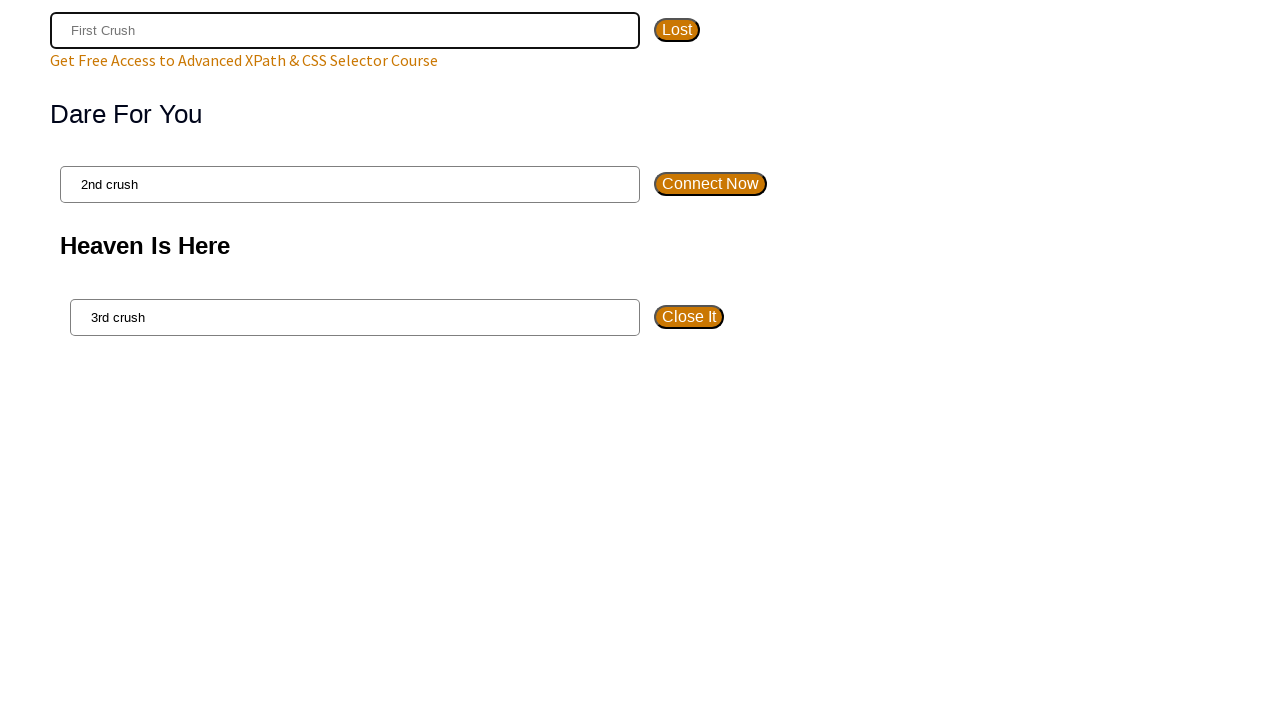

Filled main frame text field with '1st Crush Modified' on #inp_val
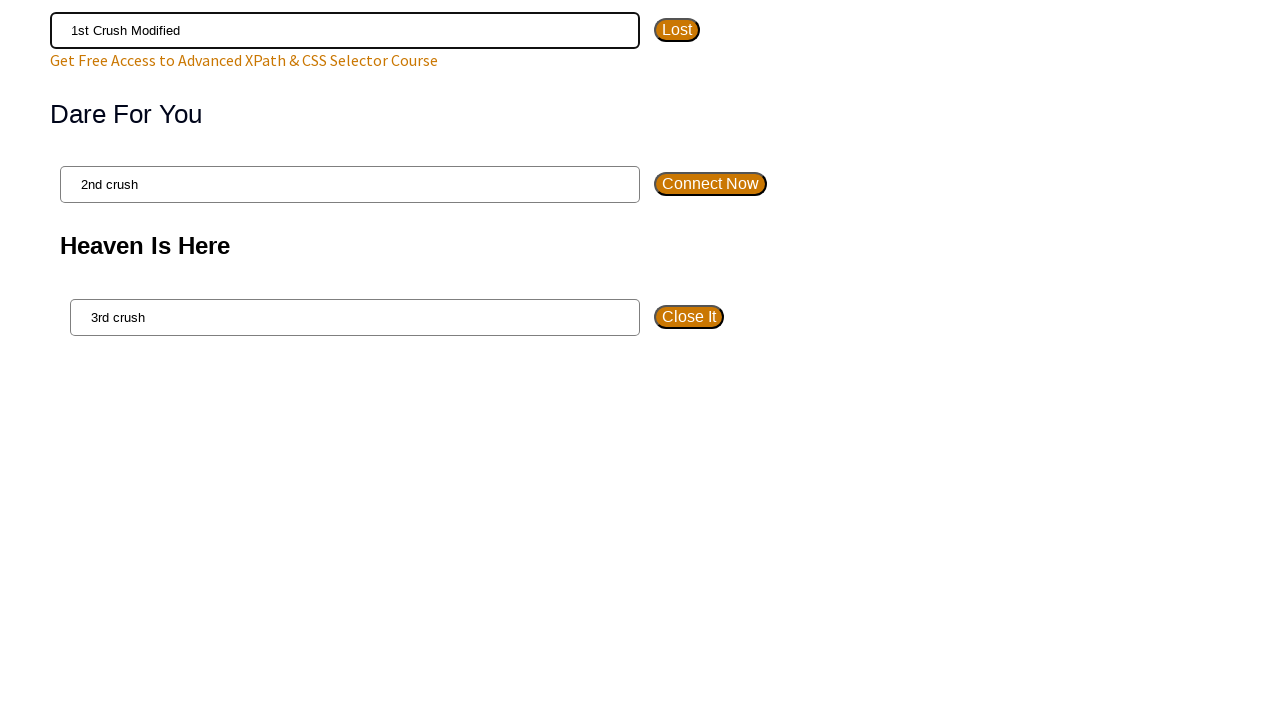

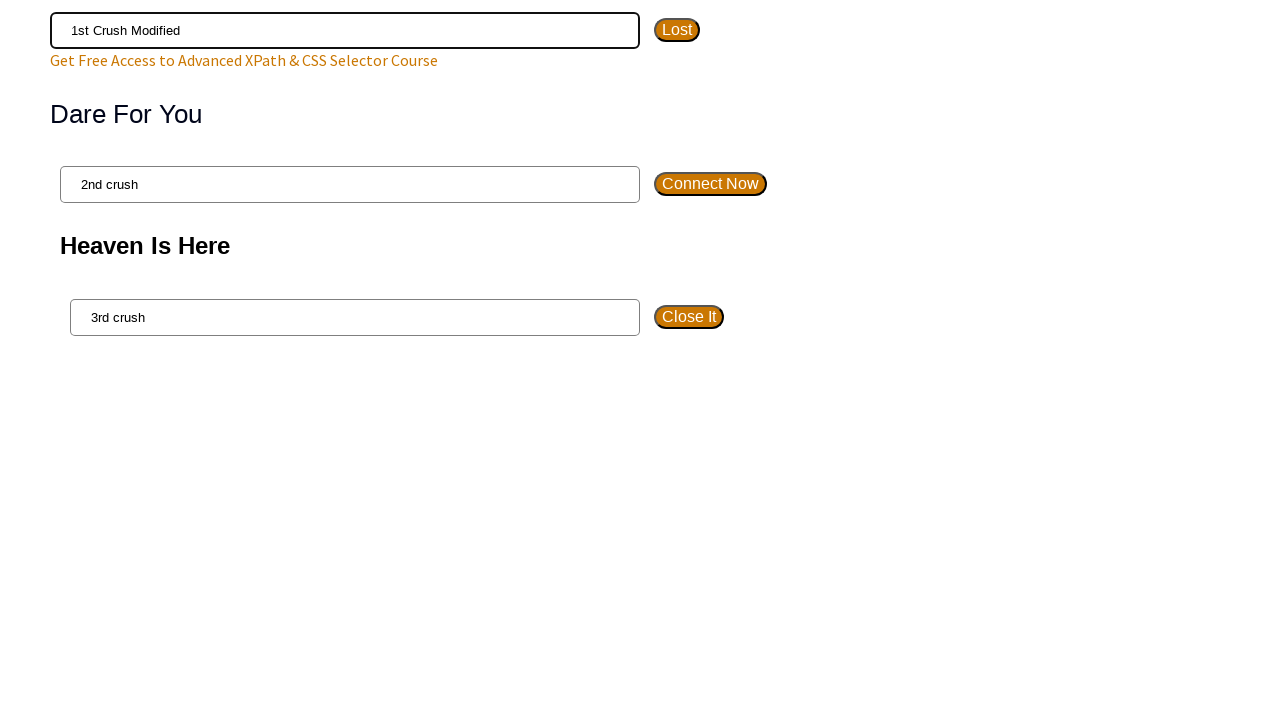